Clicks on the Offers link and verifies that a login button is displayed

Starting URL: https://www.bstackdemo.com/

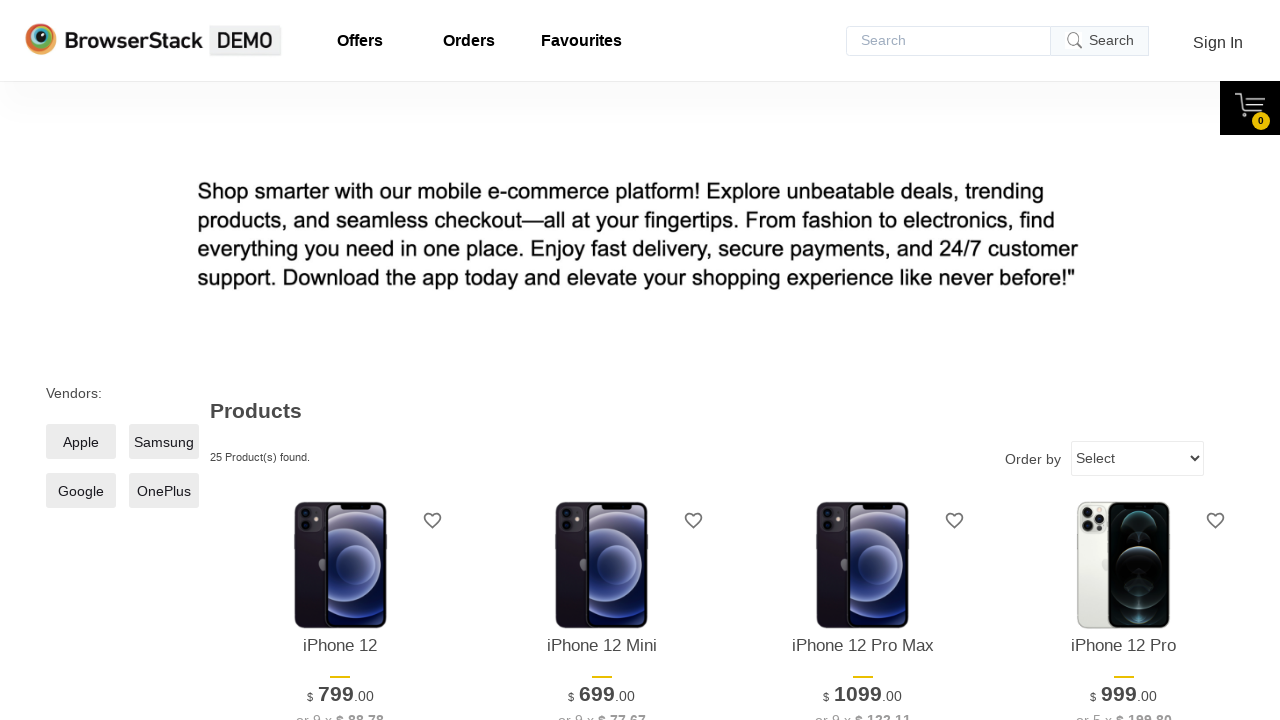

Clicked on the Offers link at (360, 41) on a#offers
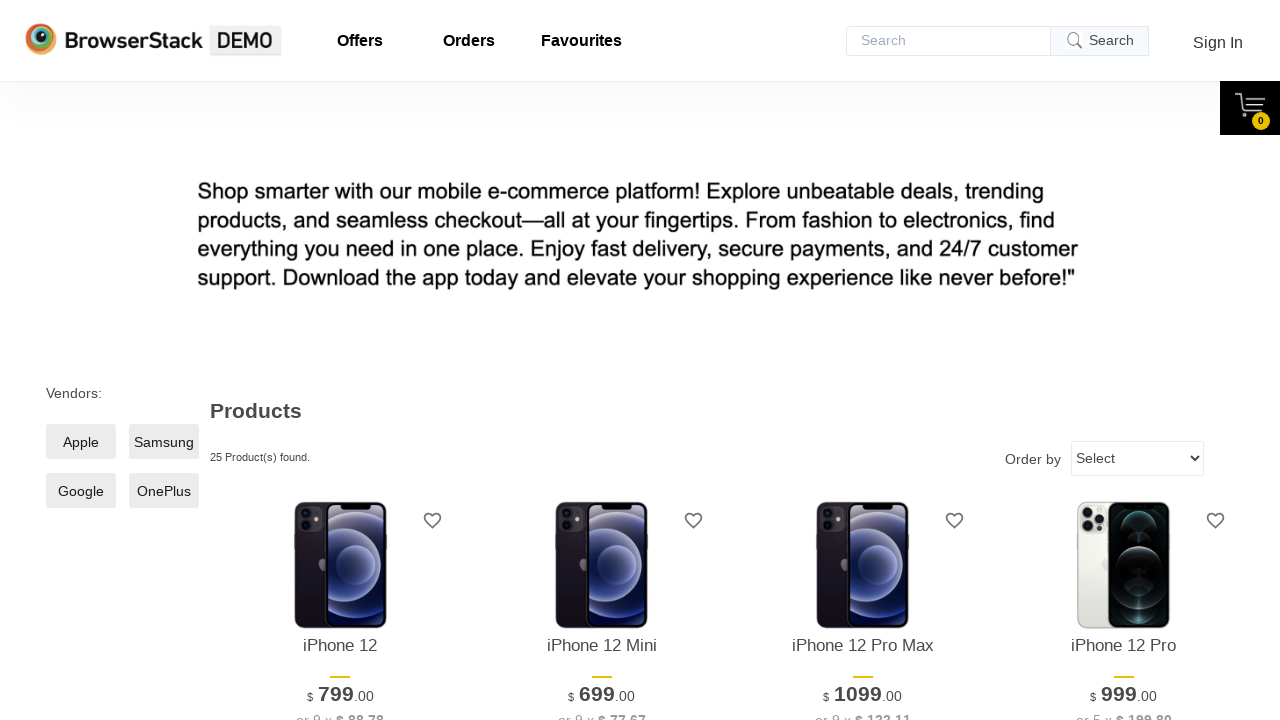

Login button became visible
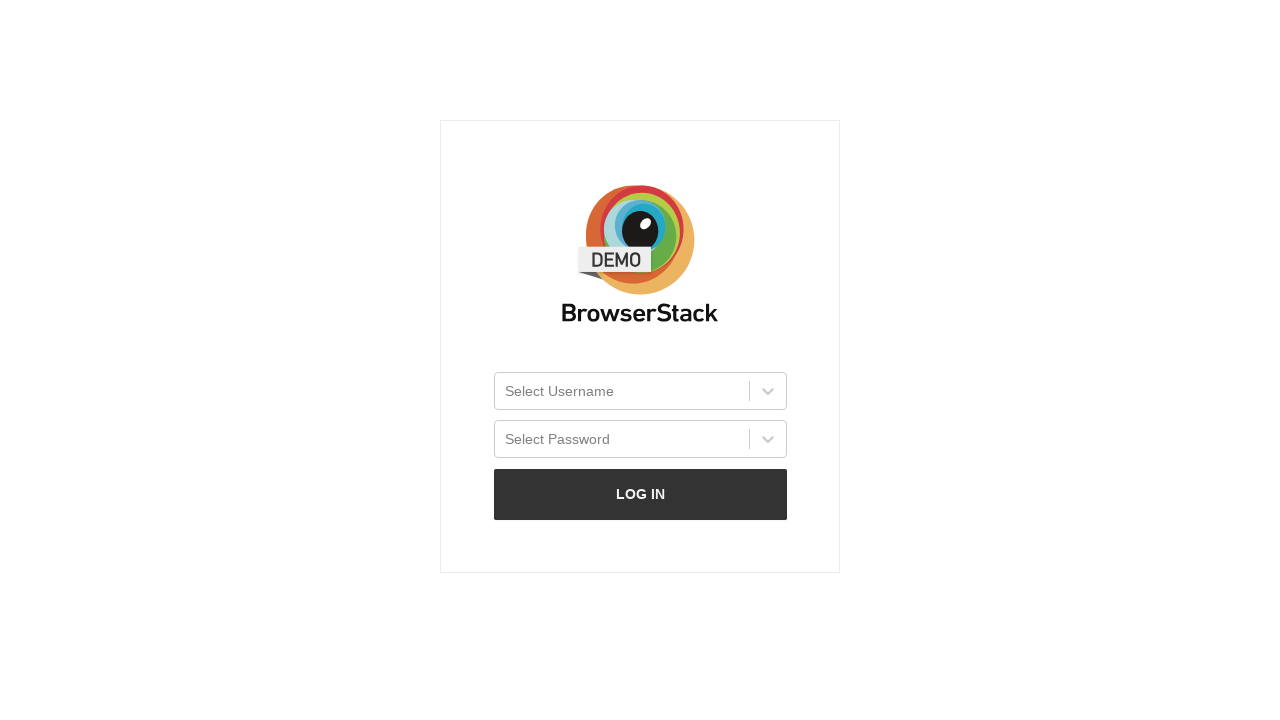

Verified that login button is displayed
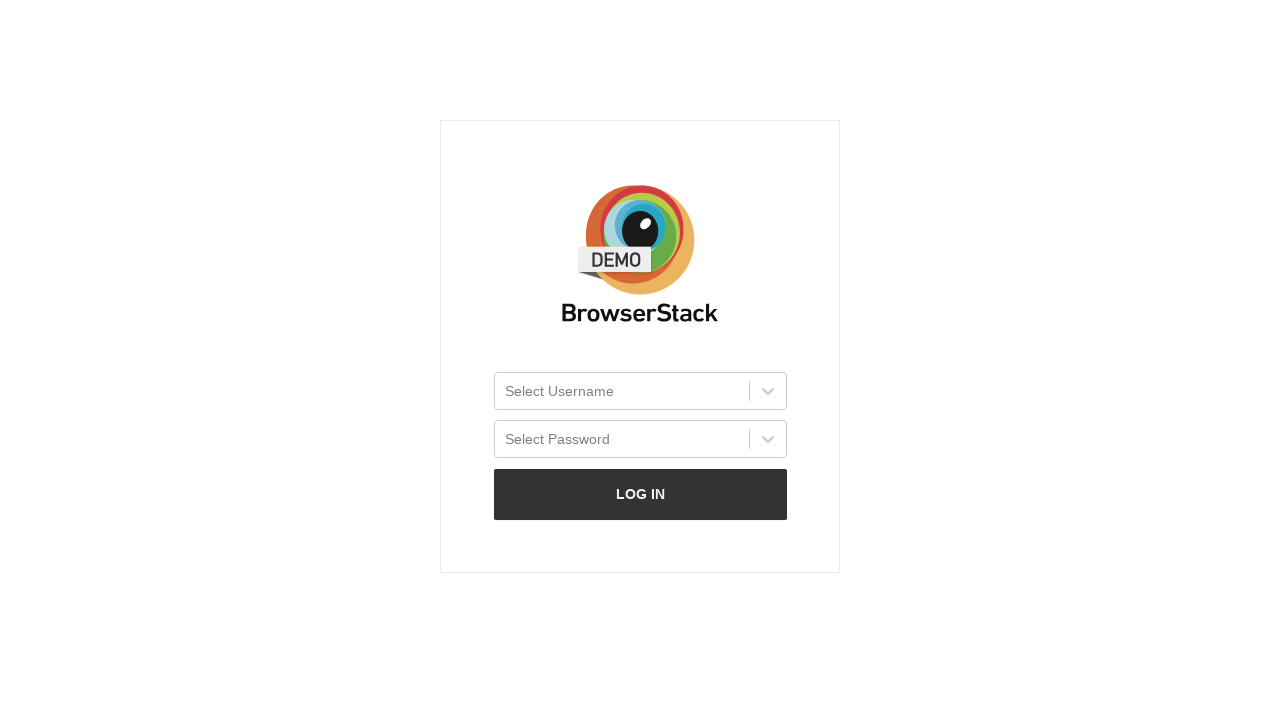

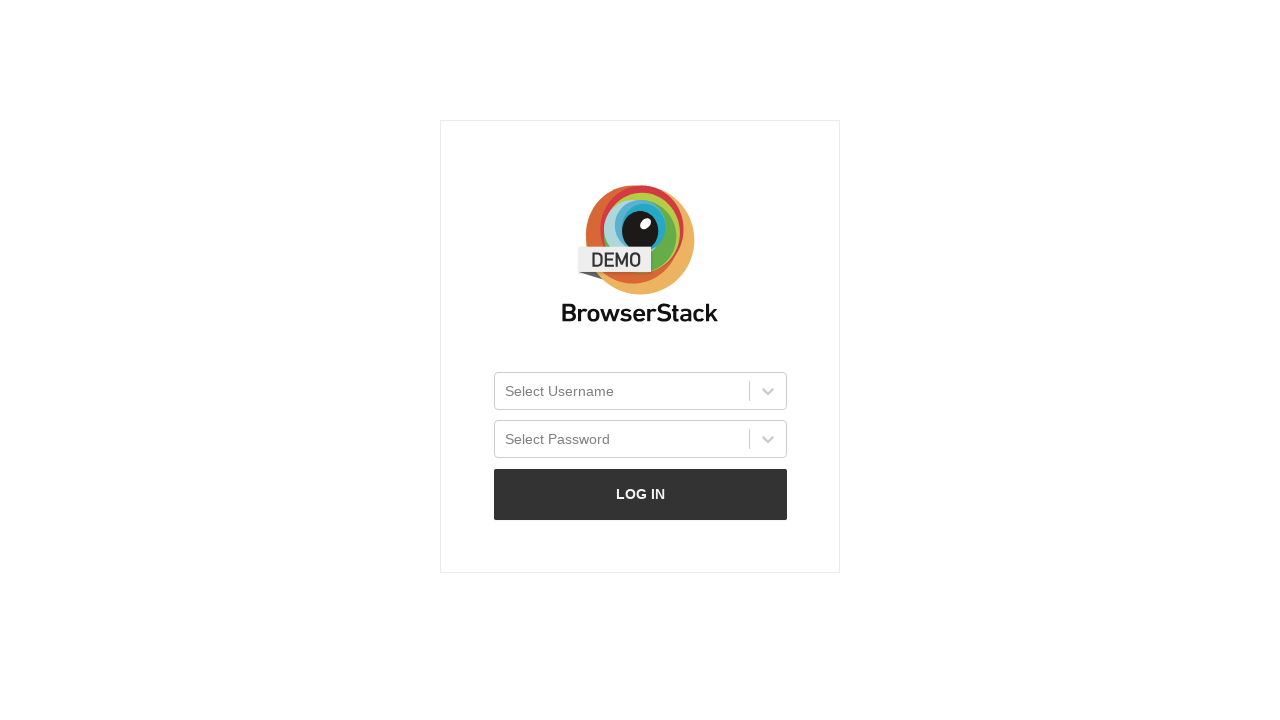